Navigates to the OrangeHRM demo site and verifies that the page loads correctly by checking the current URL and retrieving the page title.

Starting URL: https://opensource-demo.orangehrmlive.com/

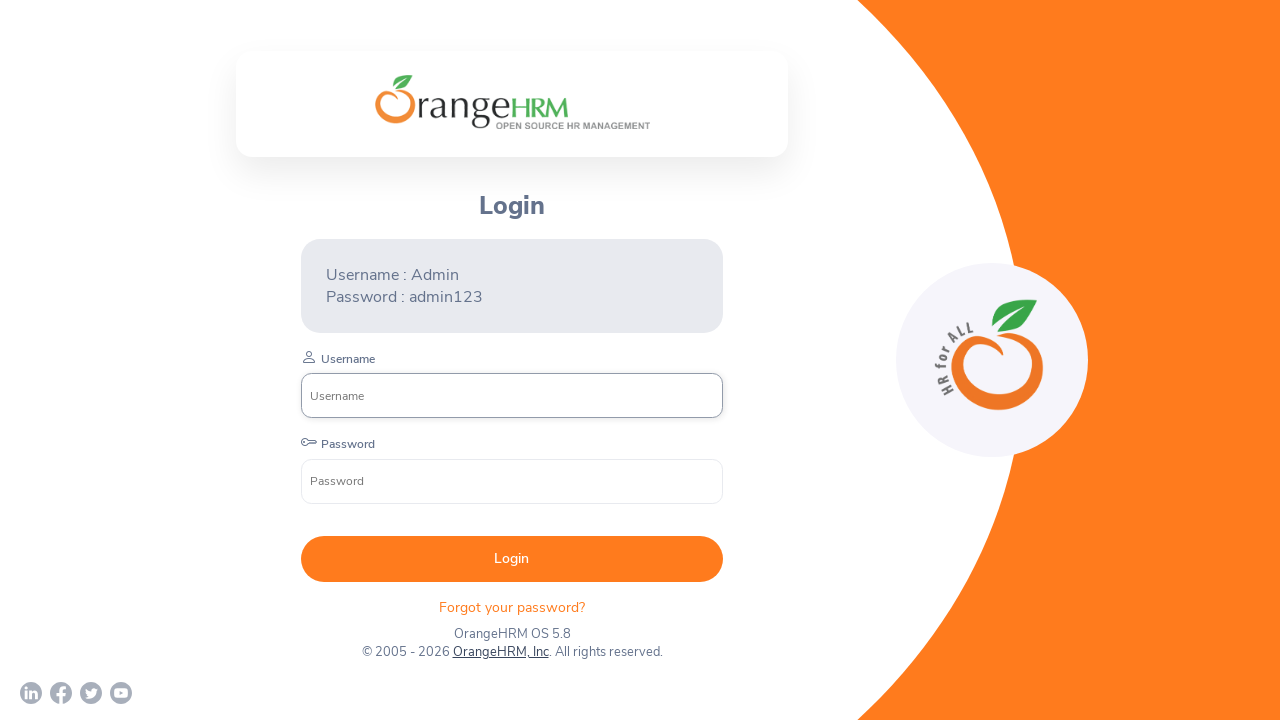

Waited for page to reach domcontentloaded state
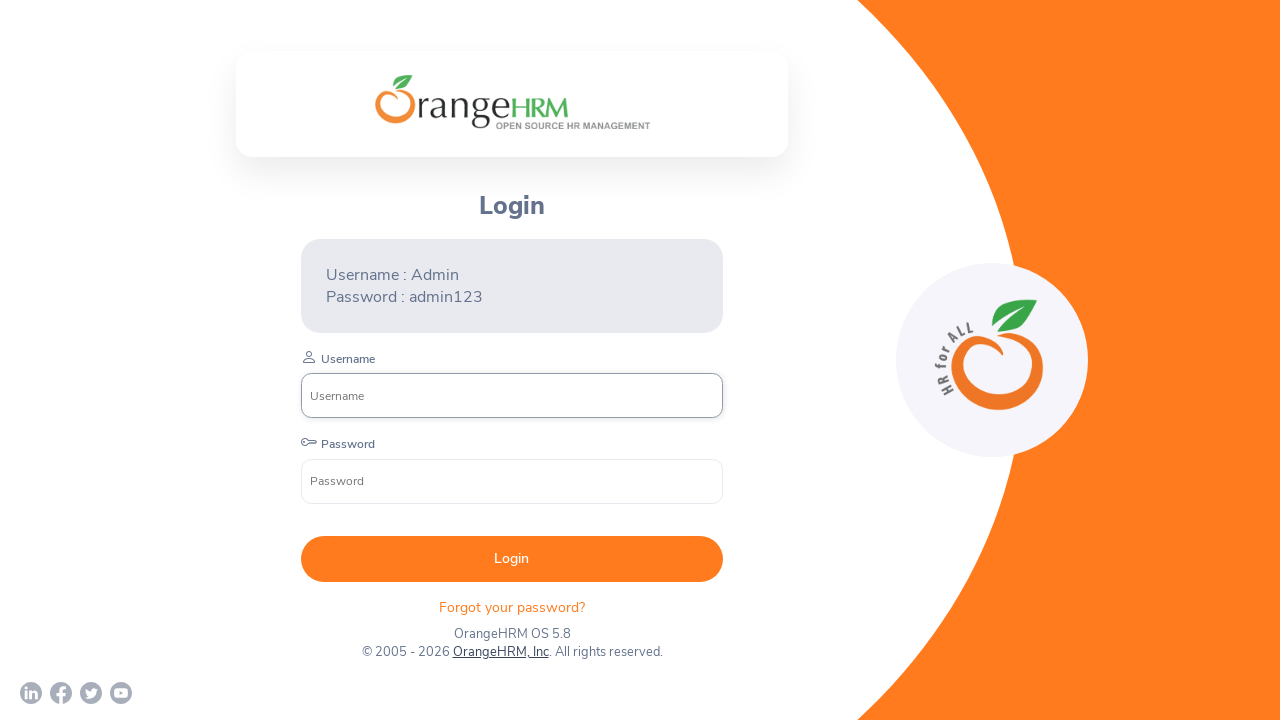

Verified that current URL contains the expected OrangeHRM demo site URL
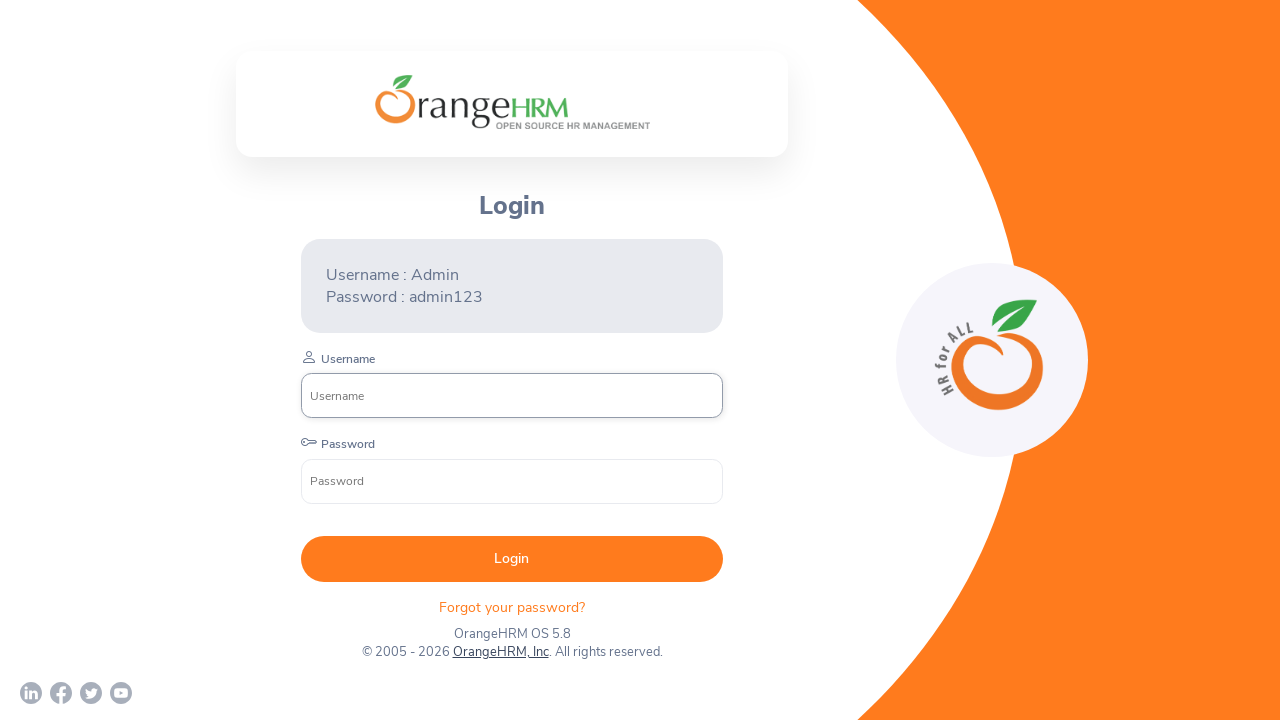

Retrieved page title: OrangeHRM
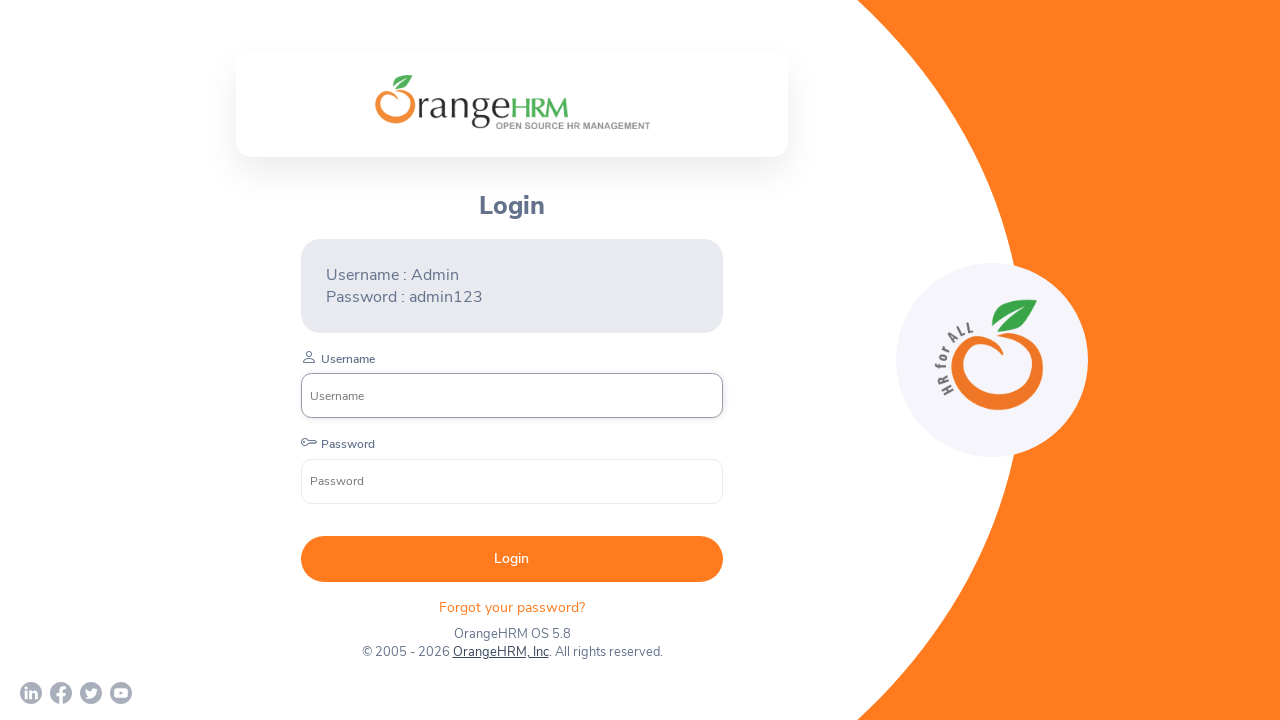

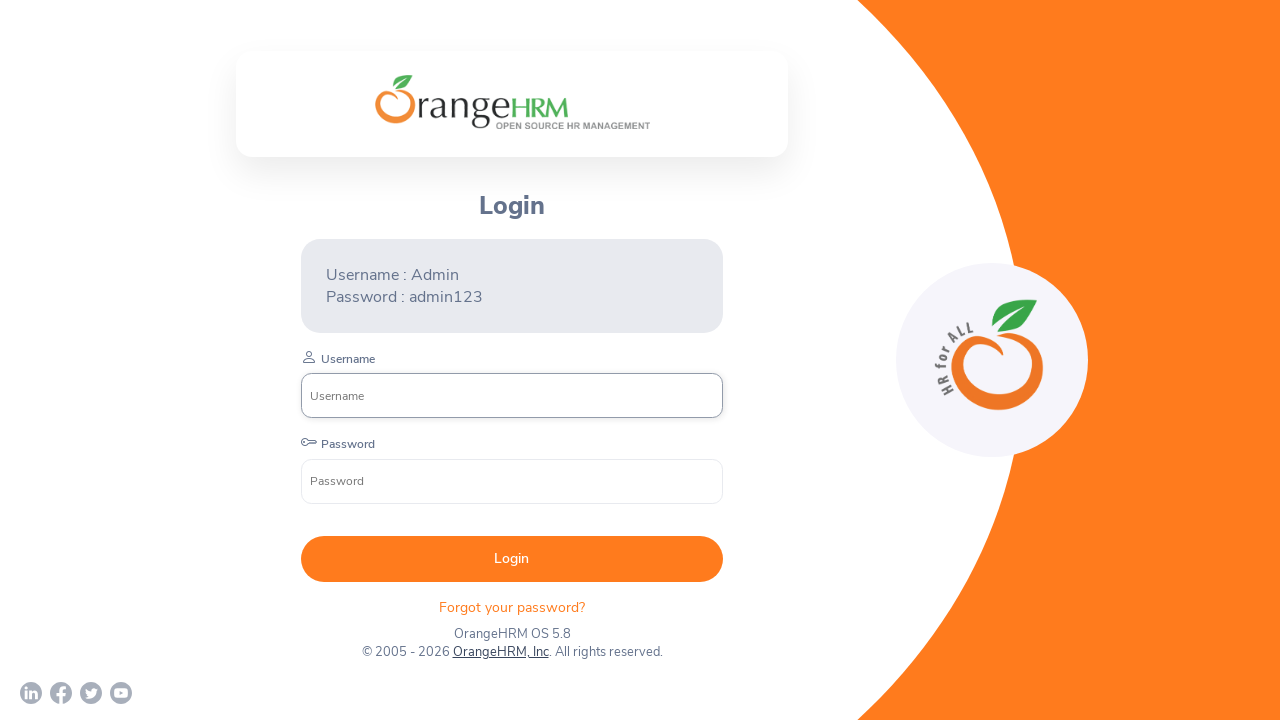